Tests JavaScript Prompt dialog by clicking the JS Prompt button, entering "Abdullah" in the prompt, accepting it, and verifying the result contains "Abdullah".

Starting URL: https://the-internet.herokuapp.com/javascript_alerts

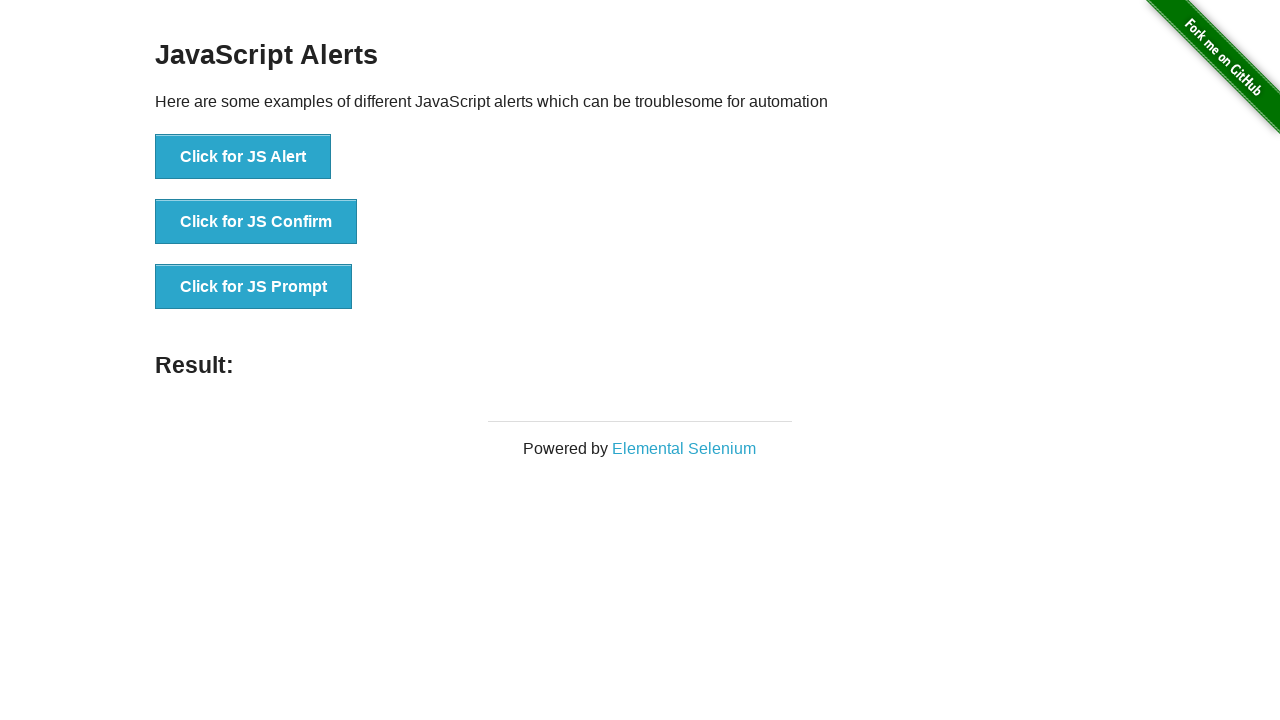

Set up dialog handler to accept prompt with 'Abdullah'
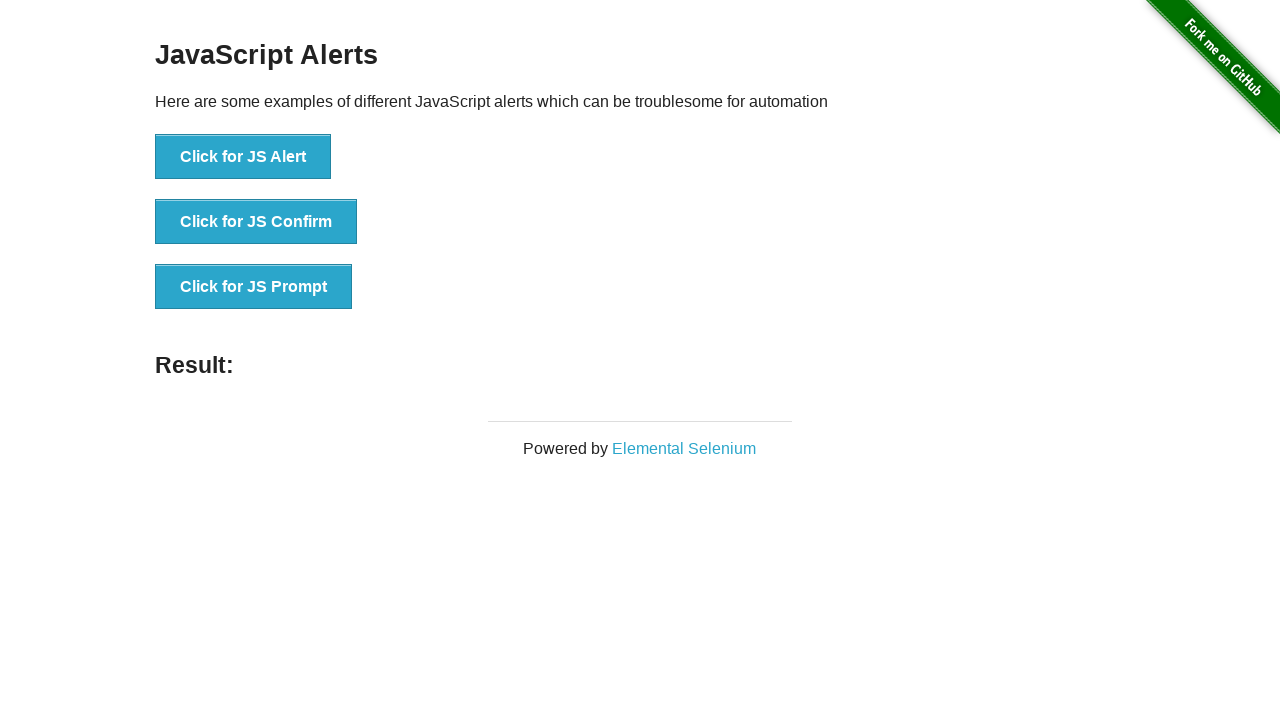

Clicked the JS Prompt button at (254, 287) on xpath=//button[@onclick='jsPrompt()']
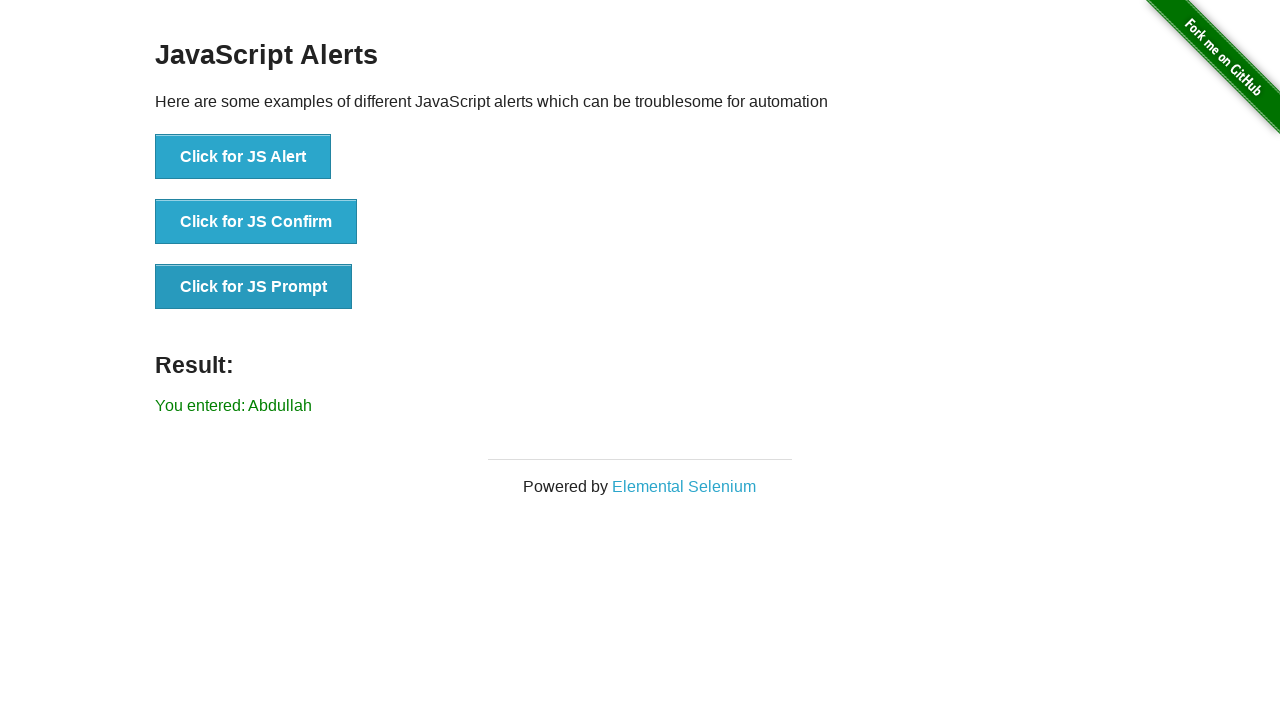

Result element loaded on page
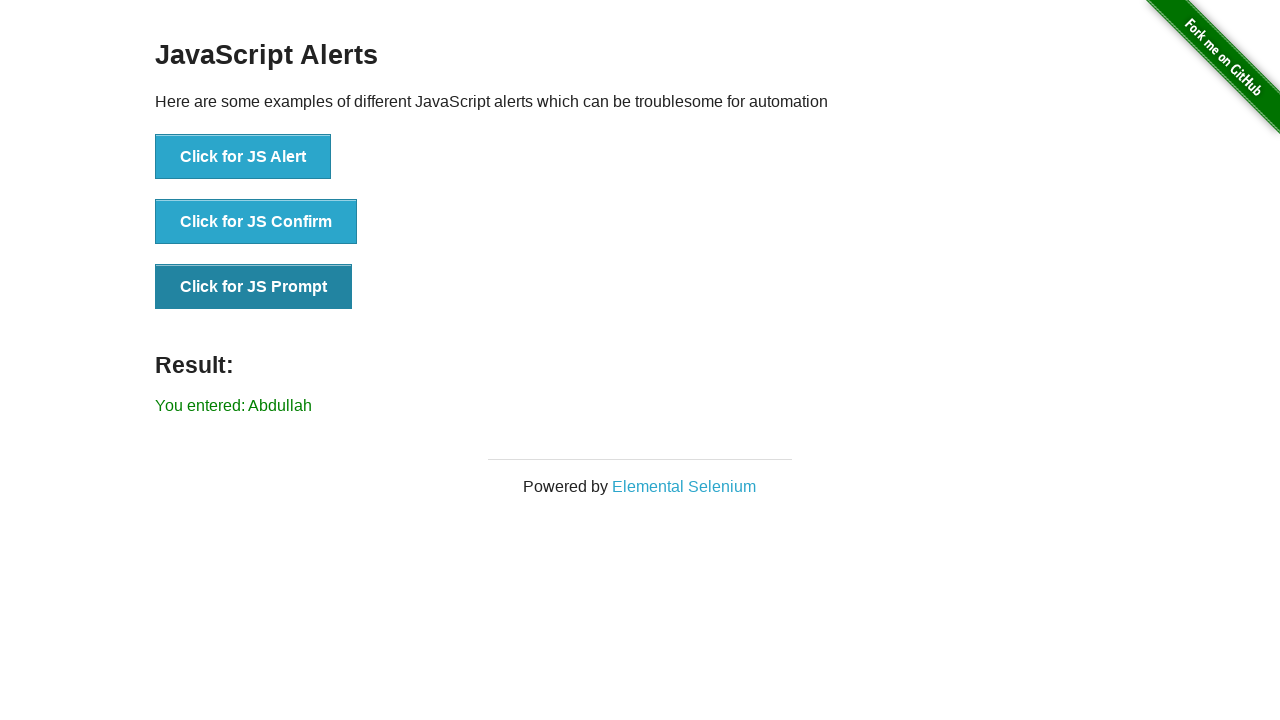

Retrieved result text content
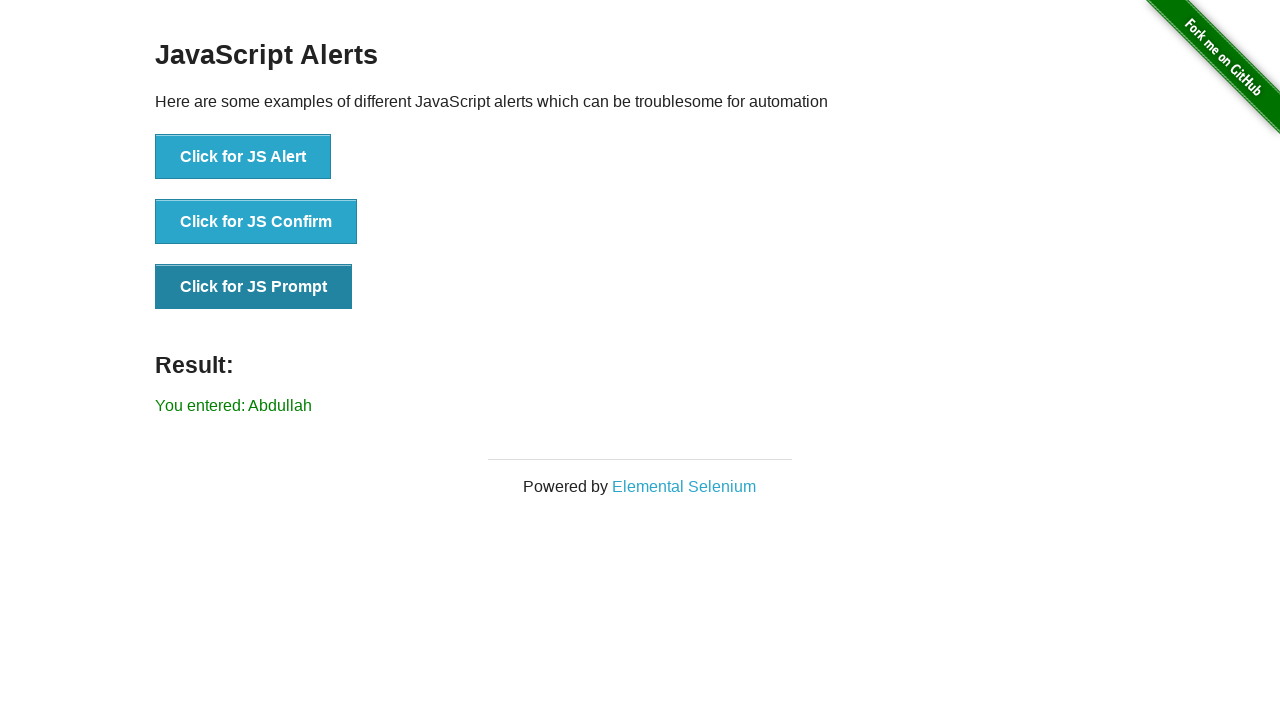

Verified that result text contains 'Abdullah'
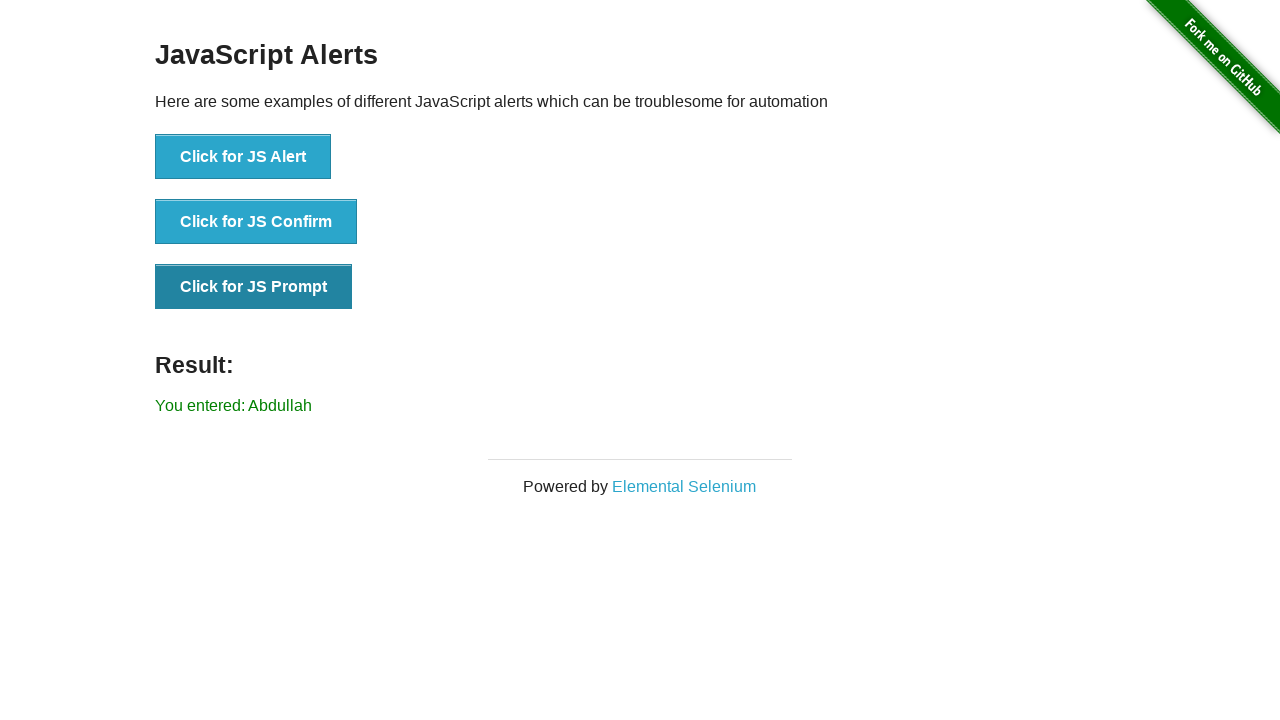

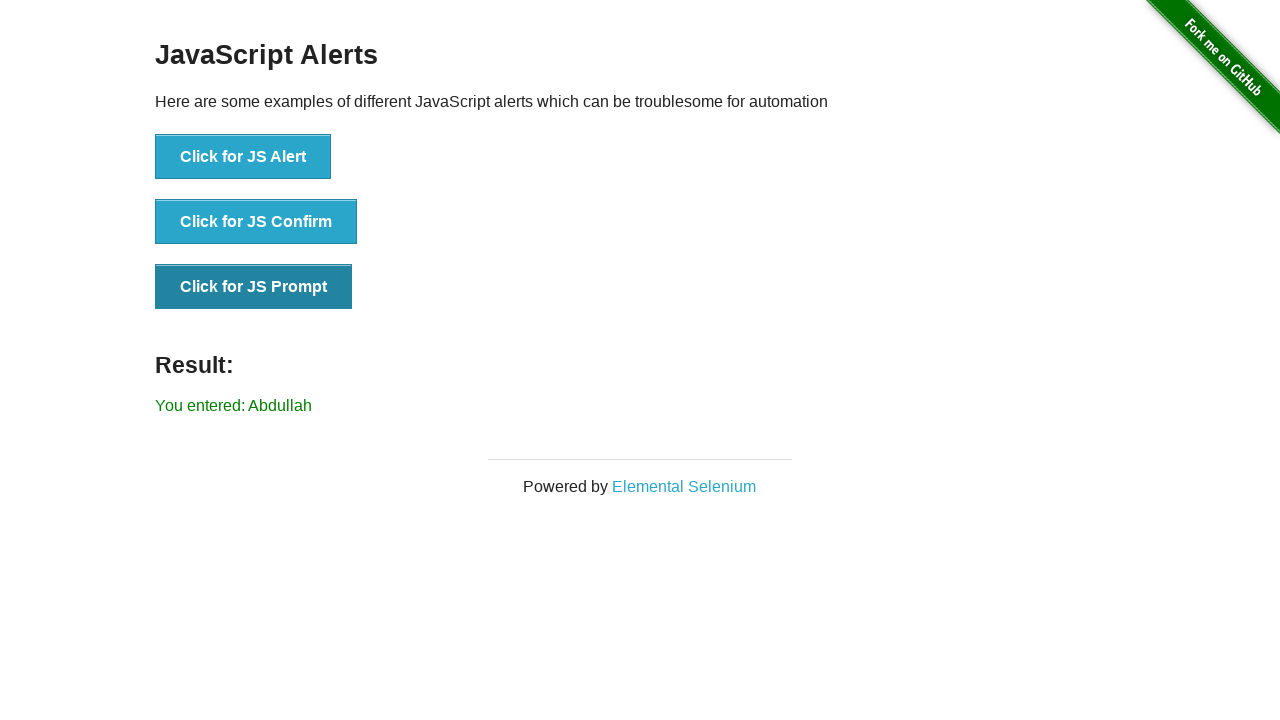